Tests the search functionality by searching for "Allure Reporter" and navigating to the documentation page

Starting URL: https://webdriver.io/

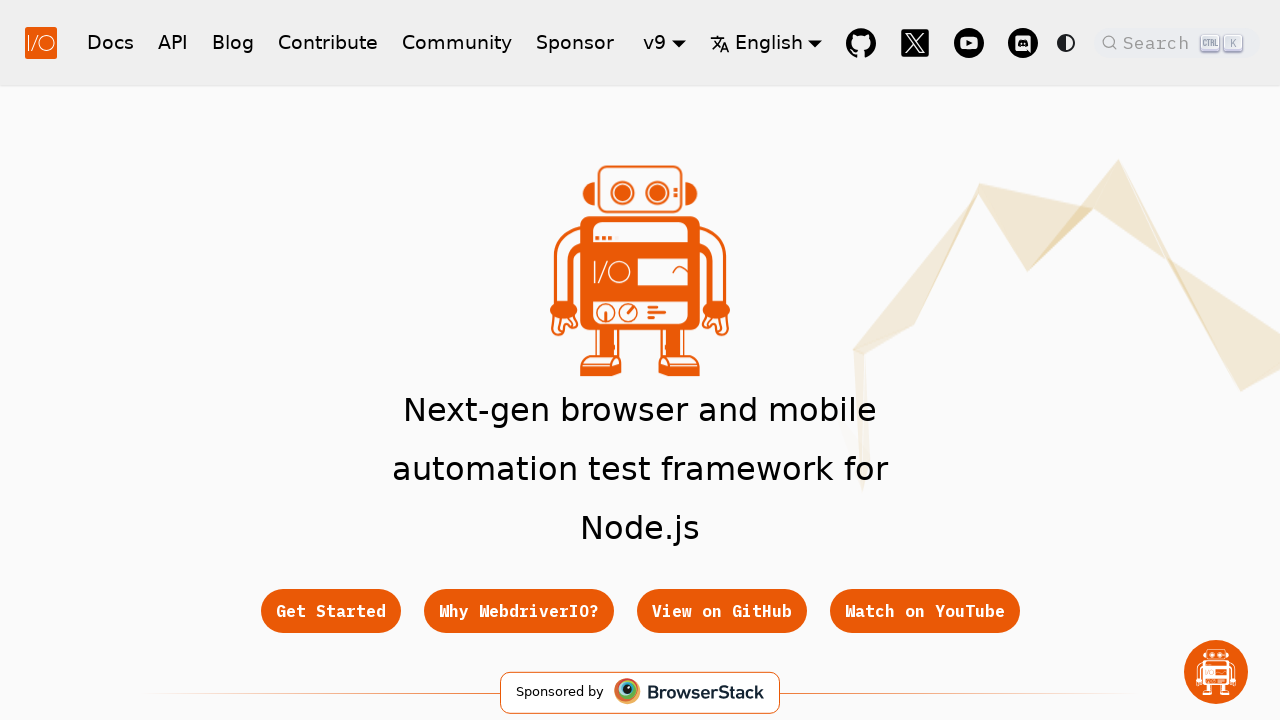

Clicked search button to open search modal at (1177, 42) on button.DocSearch-Button
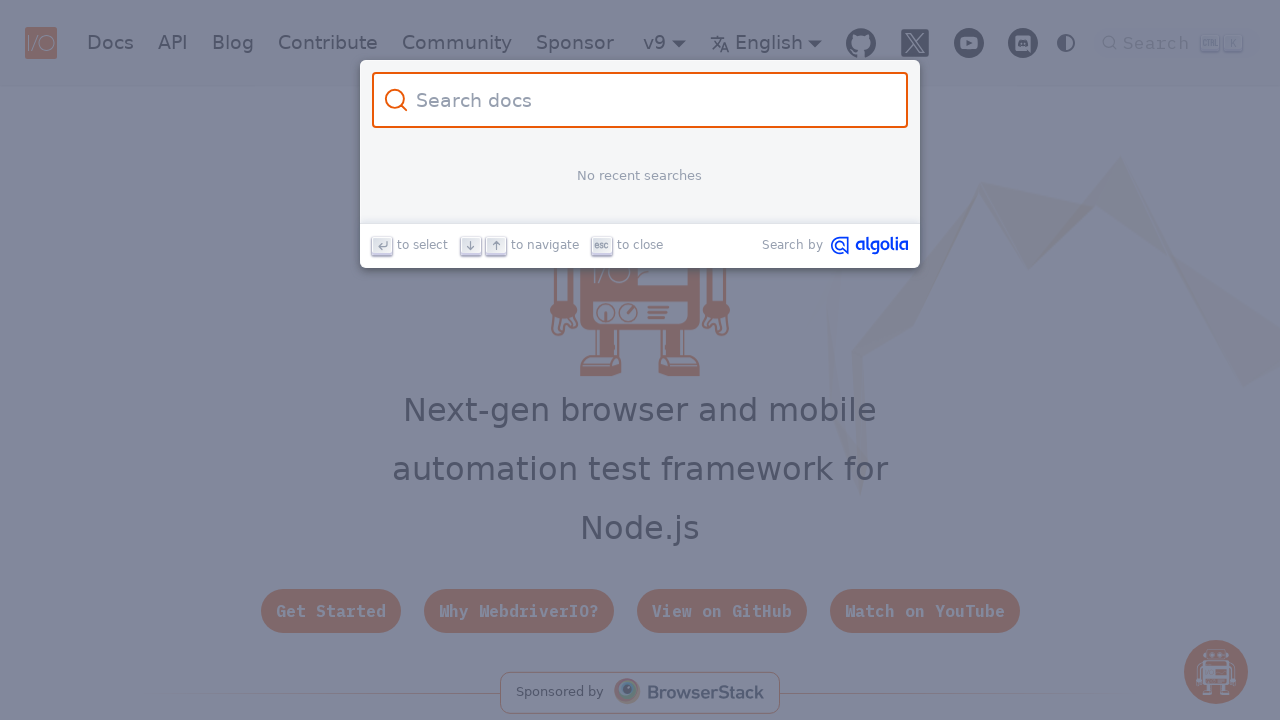

Search input field loaded
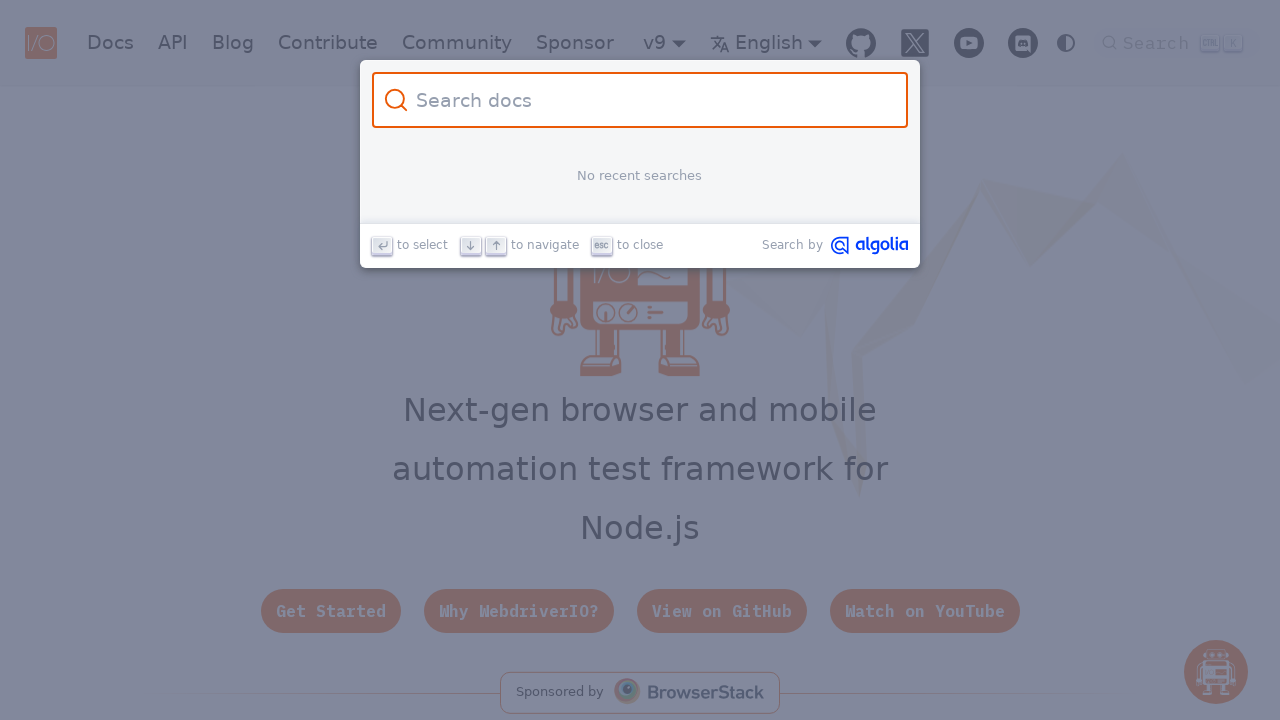

Filled search field with 'Allure Reporter' on input.DocSearch-Input
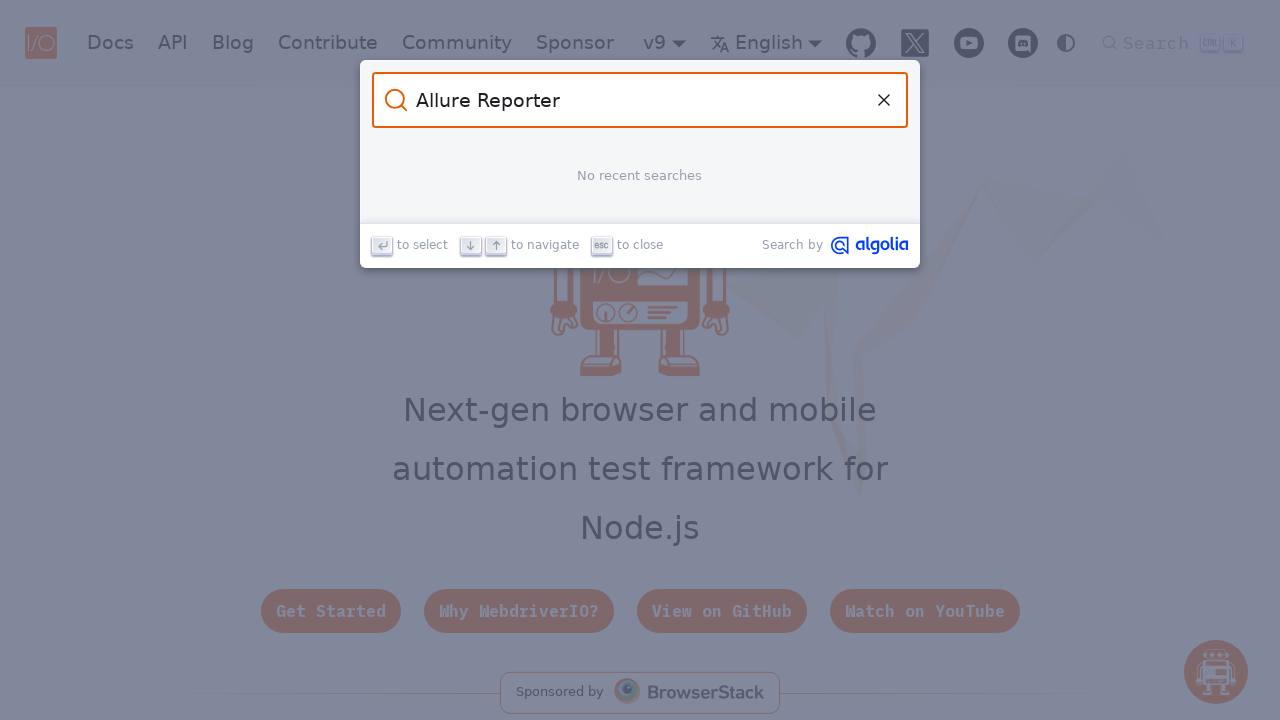

Pressed Enter to search for Allure Reporter
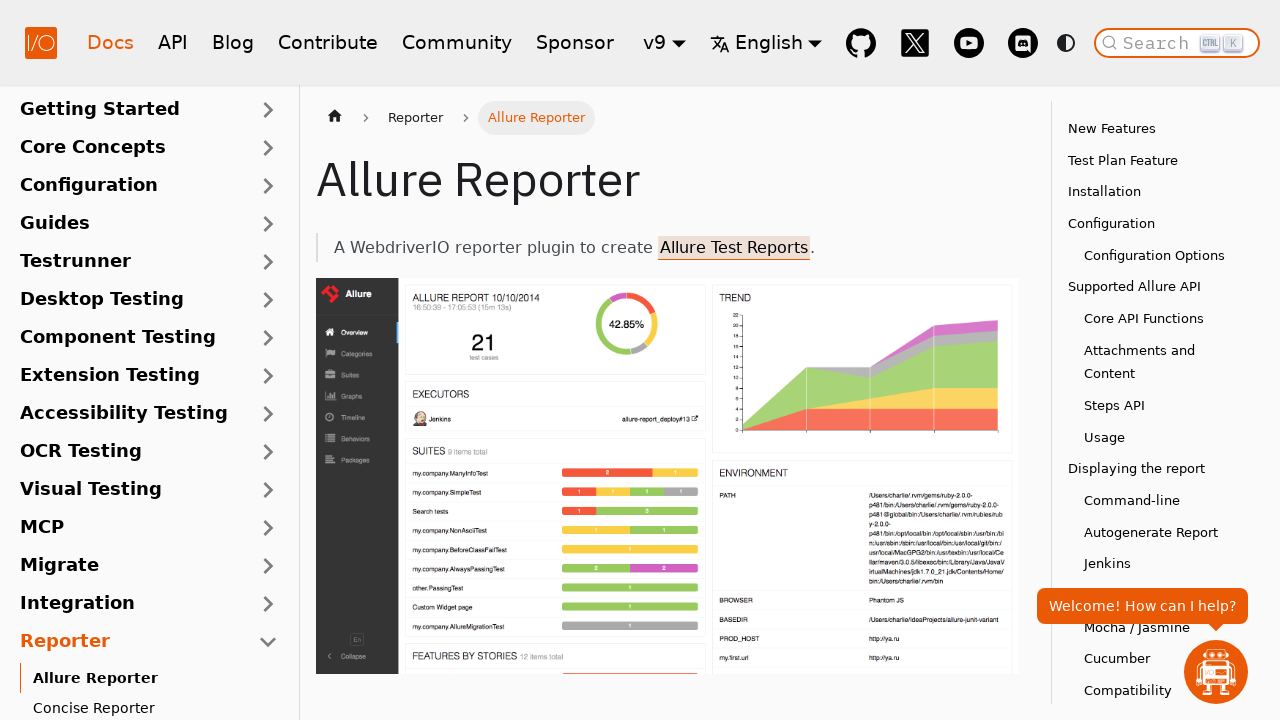

Documentation page loaded with header
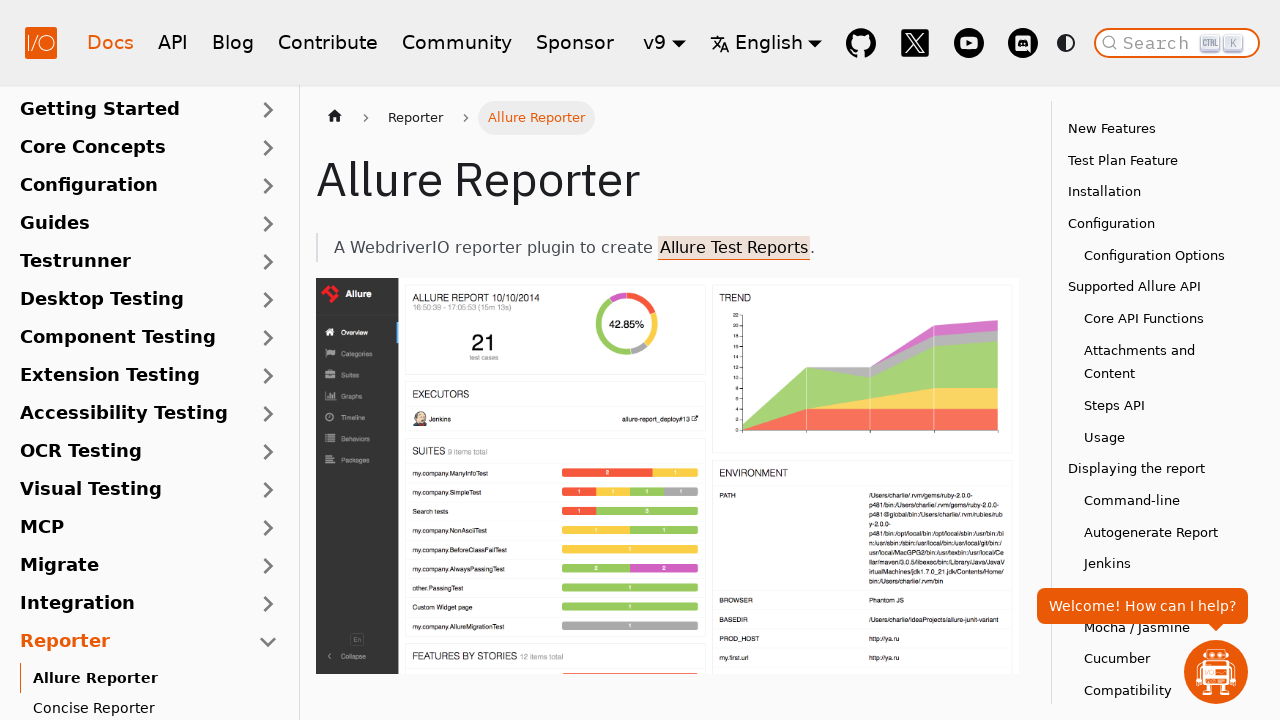

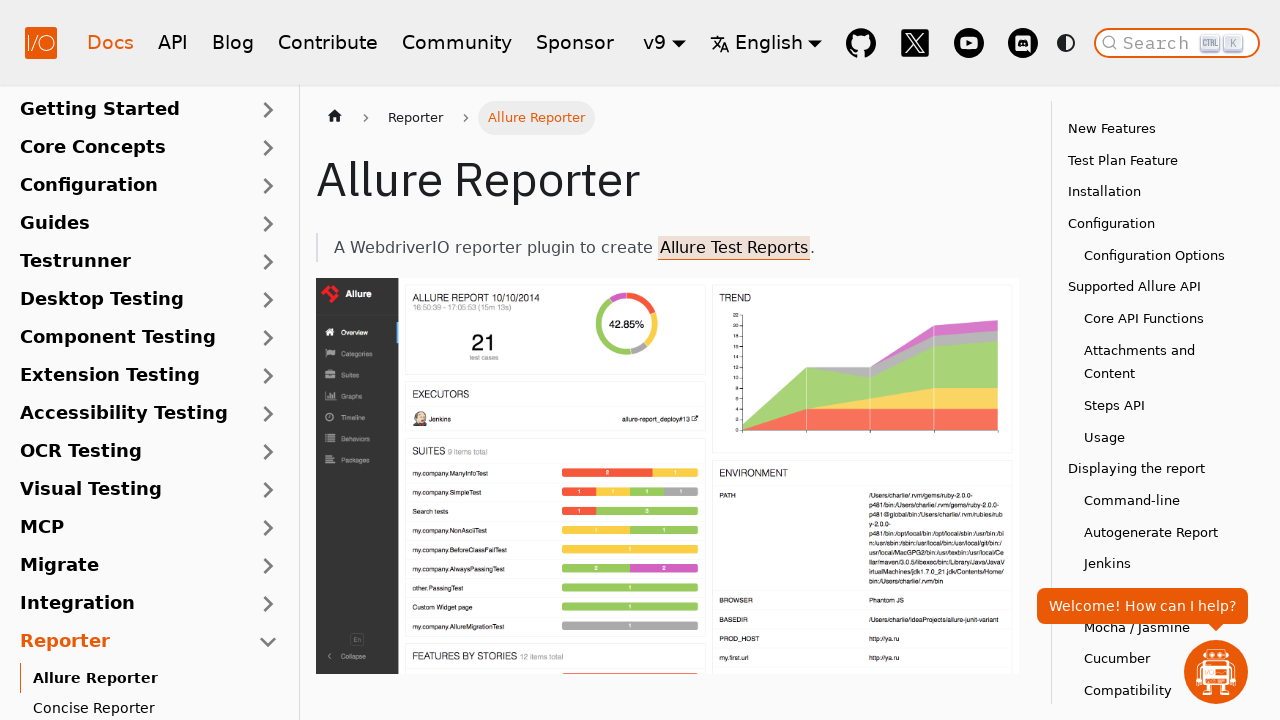